Tests invalid login scenarios on SauceDemo by attempting to login with incorrect credentials and verifying the error message displayed

Starting URL: https://www.saucedemo.com/

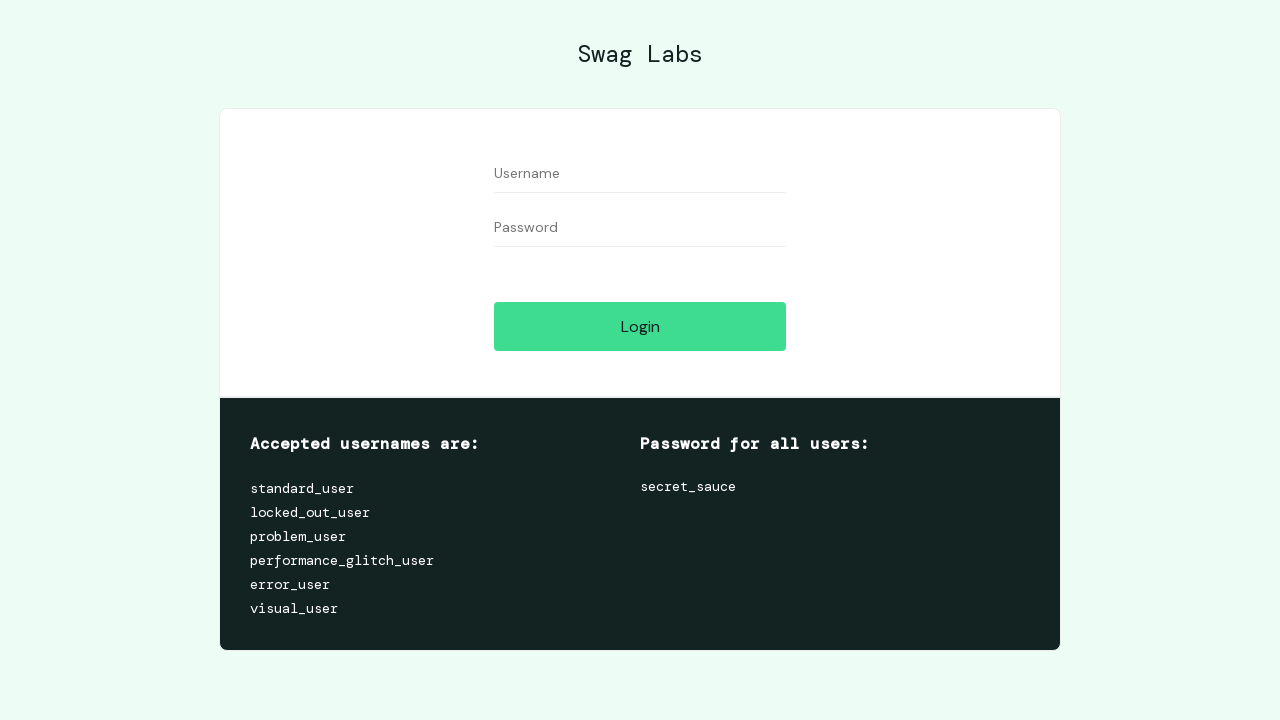

Waited for username field to be visible
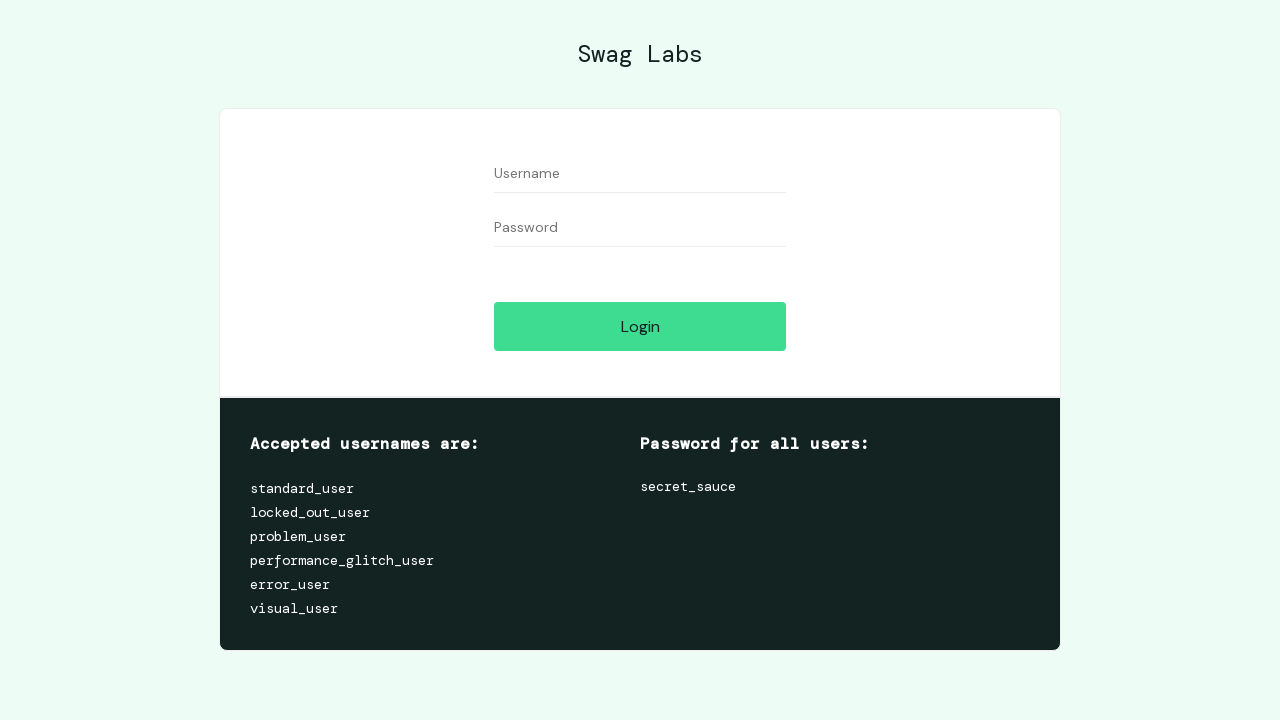

Filled username field with '1' on #user-name
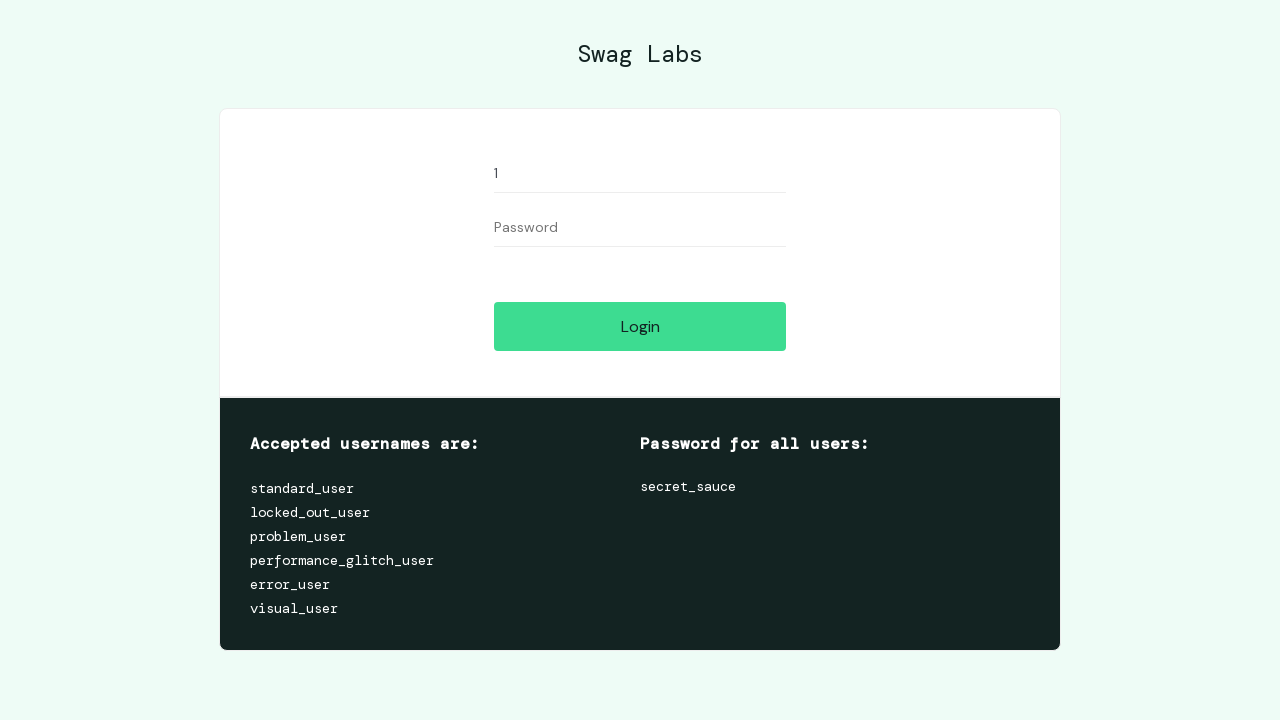

Filled password field with '1' on #password
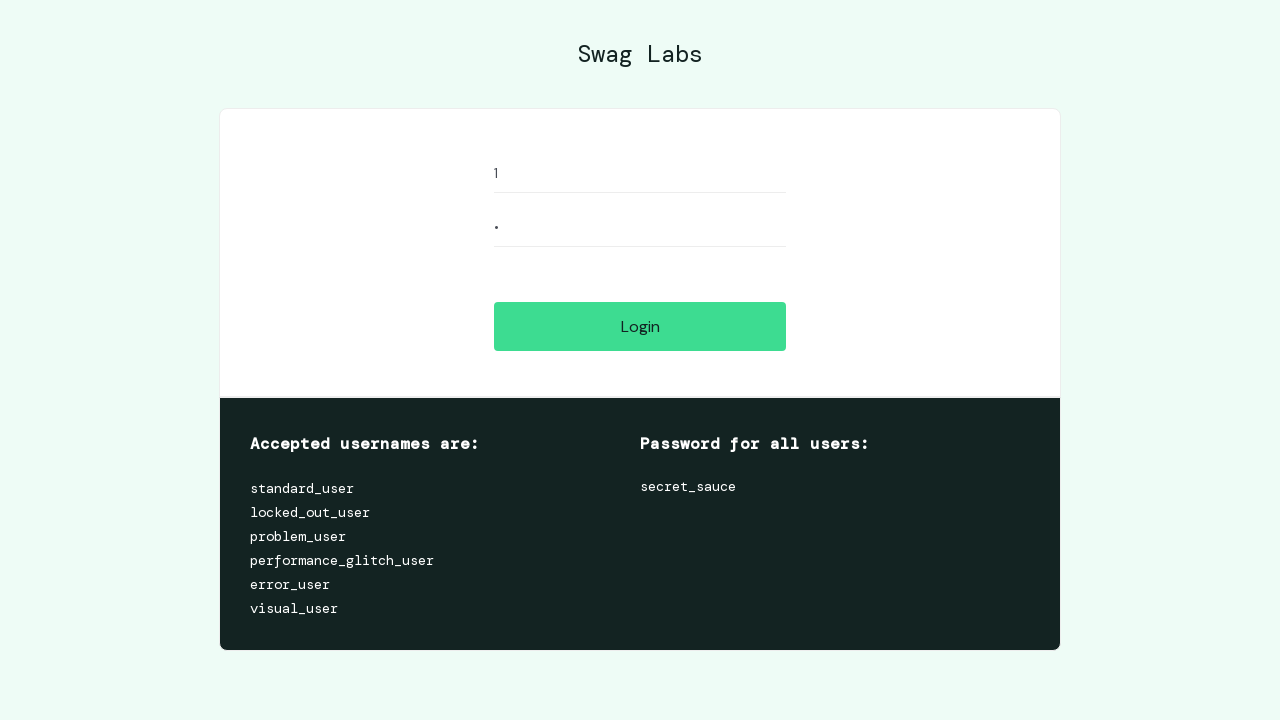

Clicked login button with invalid credentials (username: 1, password: 1) at (640, 326) on [name="login-button"]
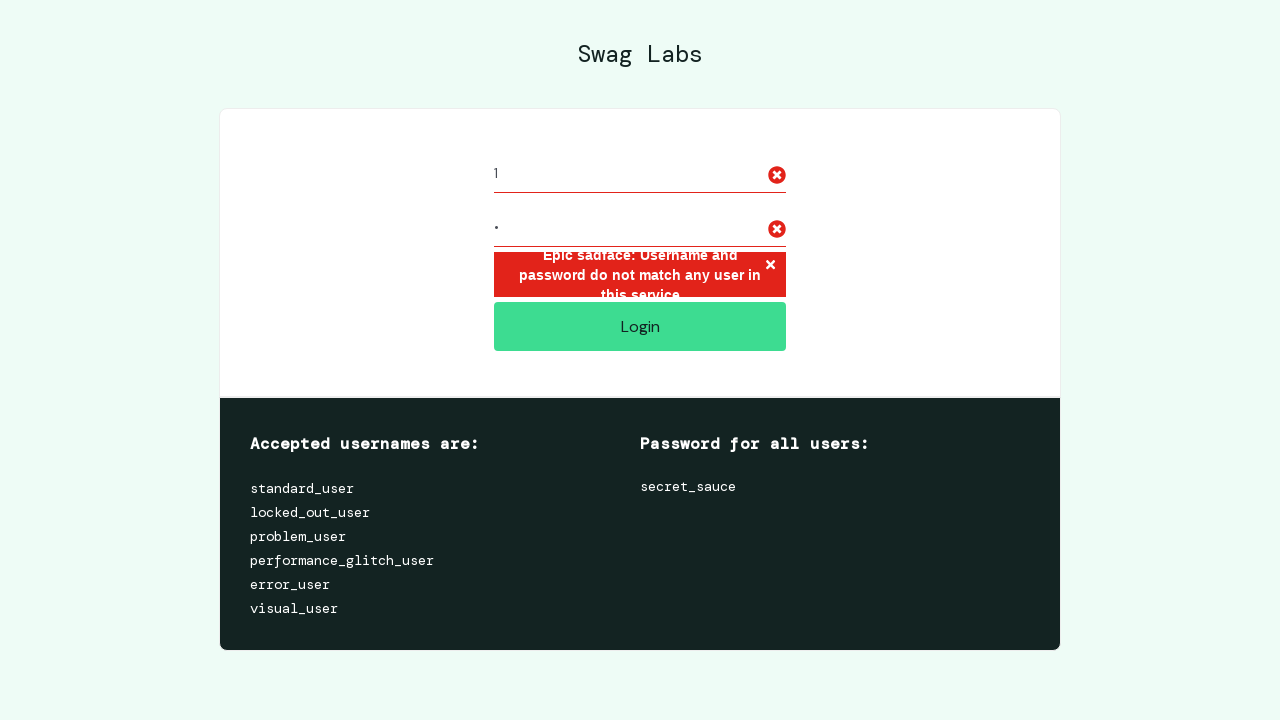

Located error message element
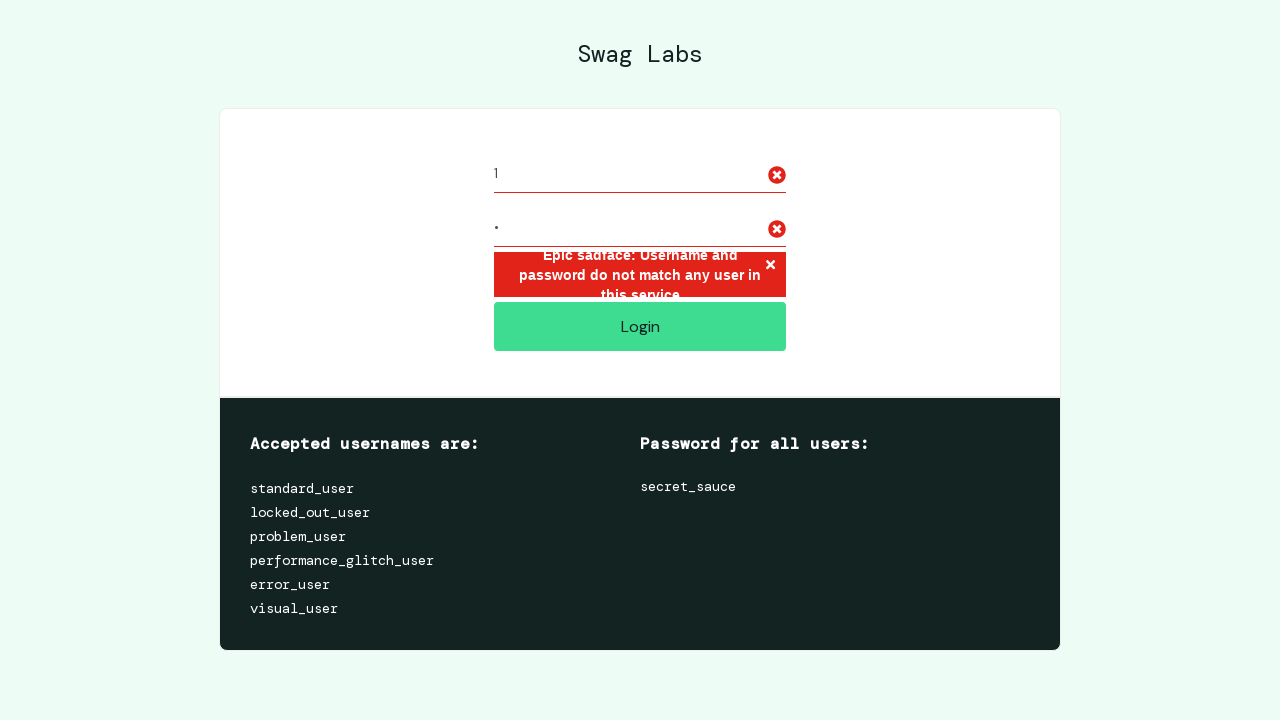

Verified error message: 'Epic sadface: Username and password do not match any user in this service'
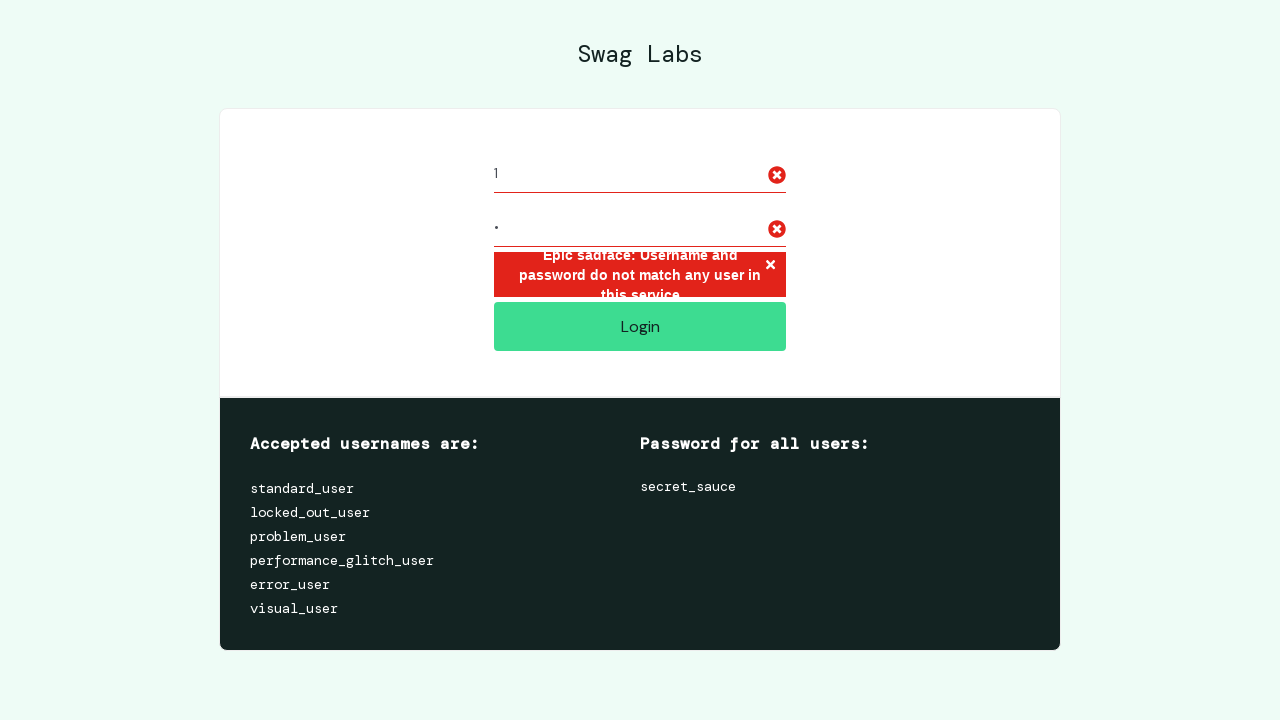

Reloaded page to reset login form
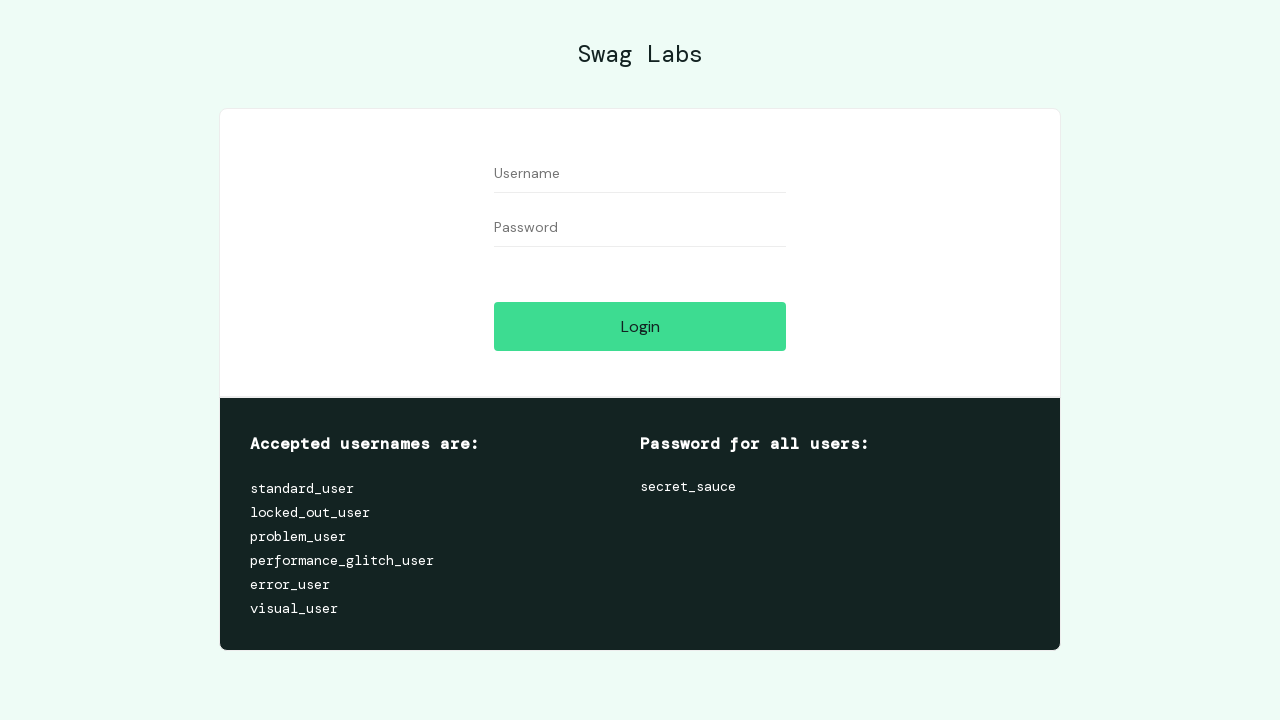

Waited for username field to be visible after reload
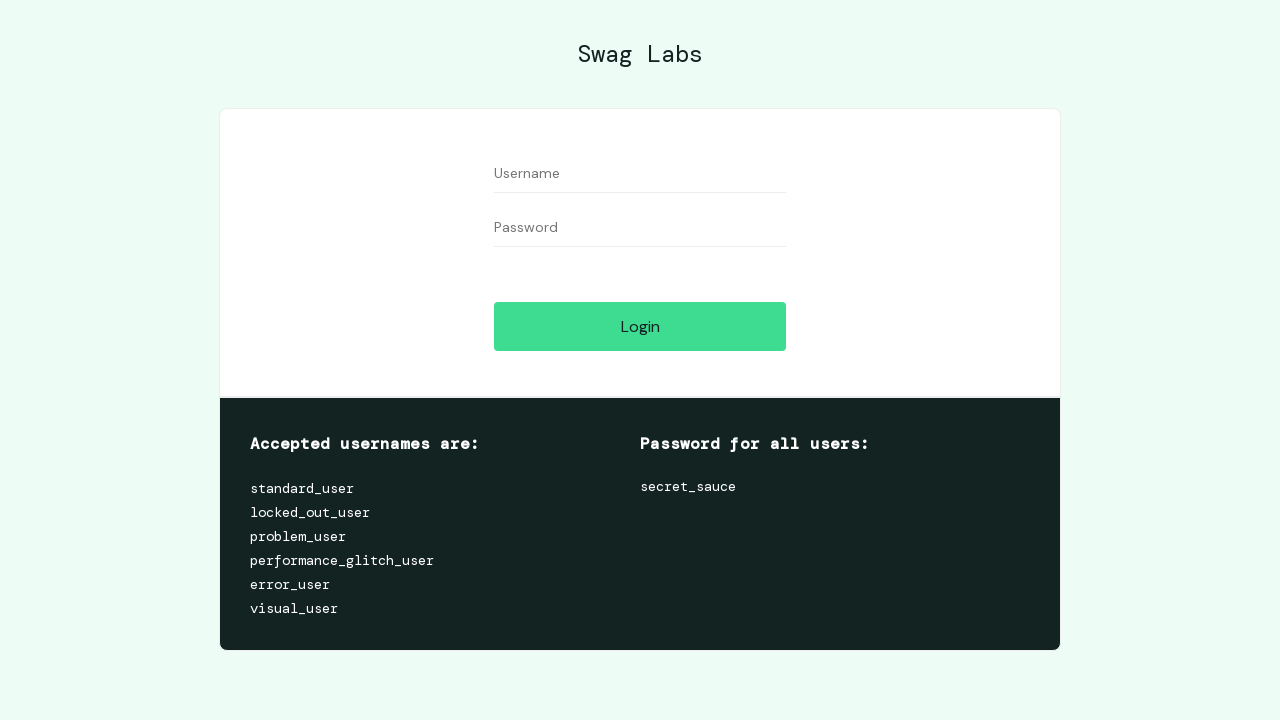

Filled username field with 'kullaniciadim' on #user-name
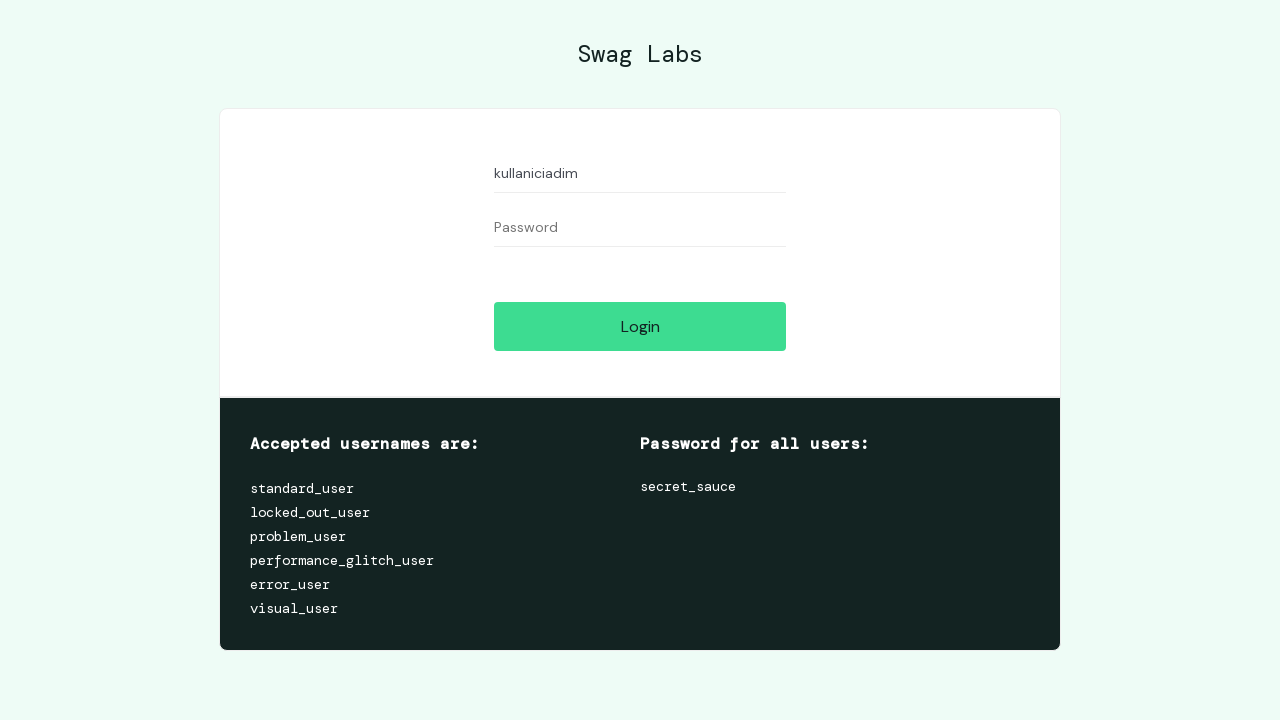

Filled password field with 'şifrem' on #password
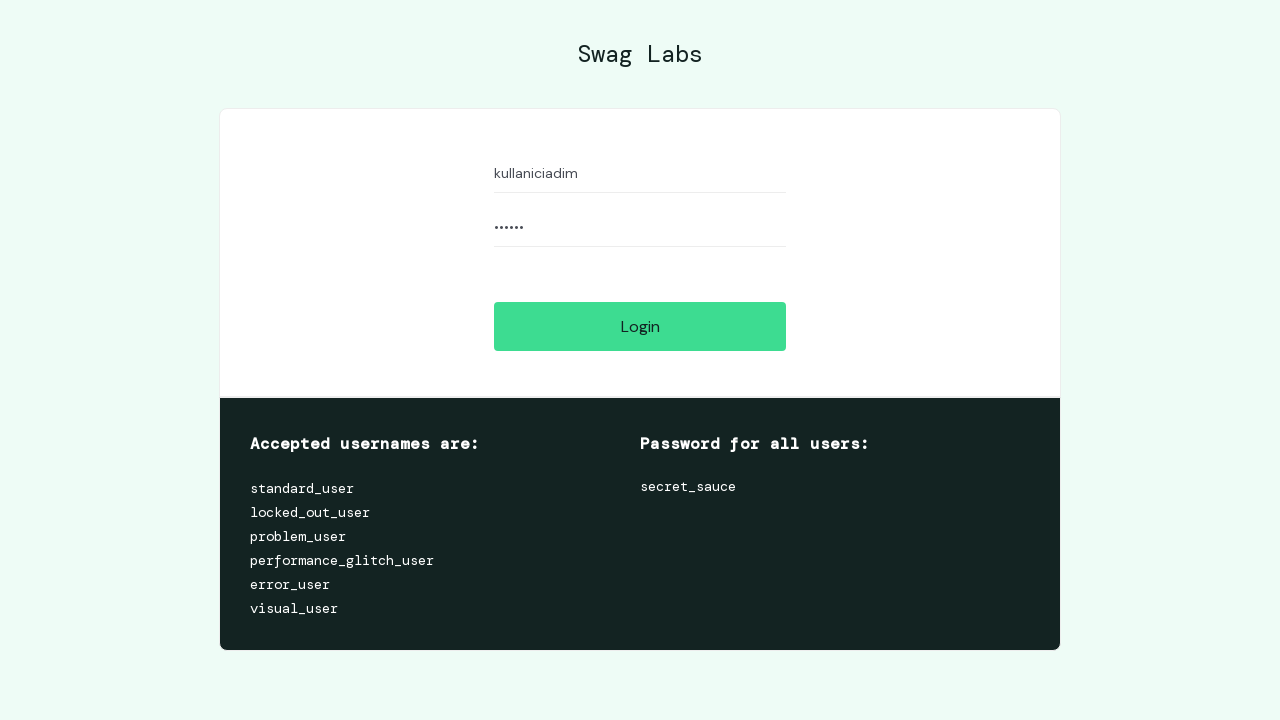

Clicked login button with invalid credentials (username: kullaniciadim, password: şifrem) at (640, 326) on [name="login-button"]
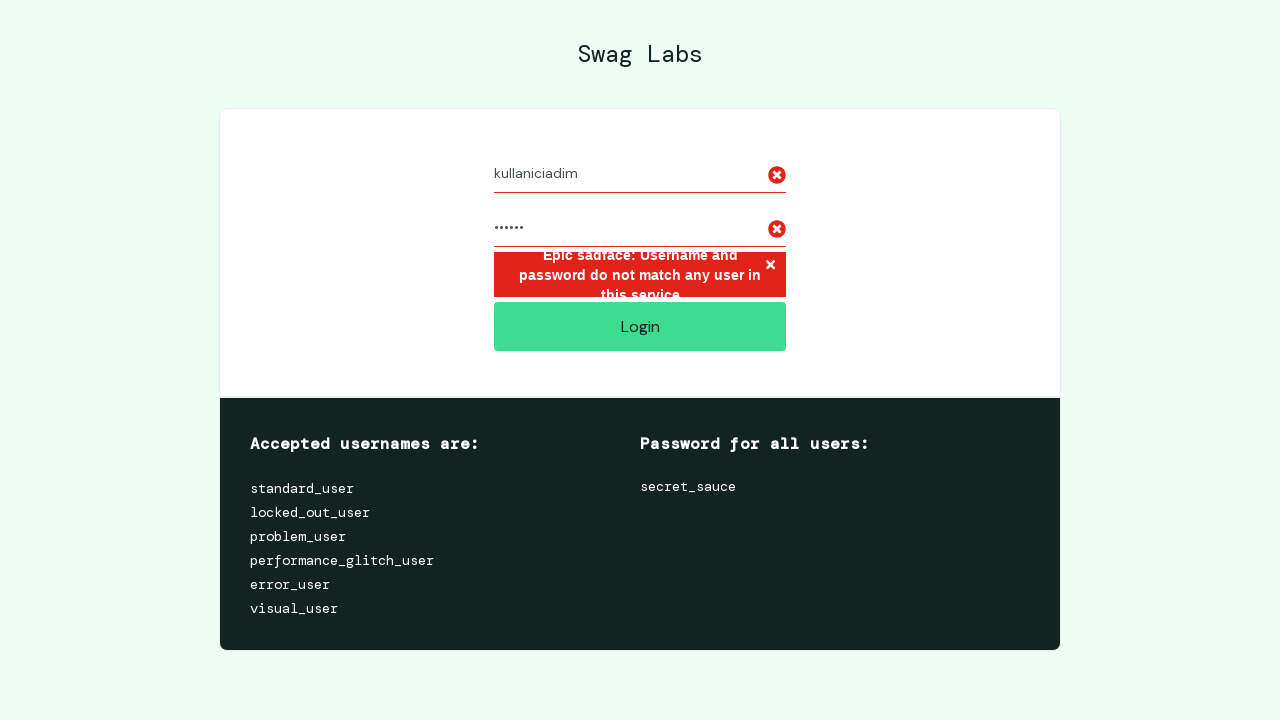

Located error message element after second login attempt
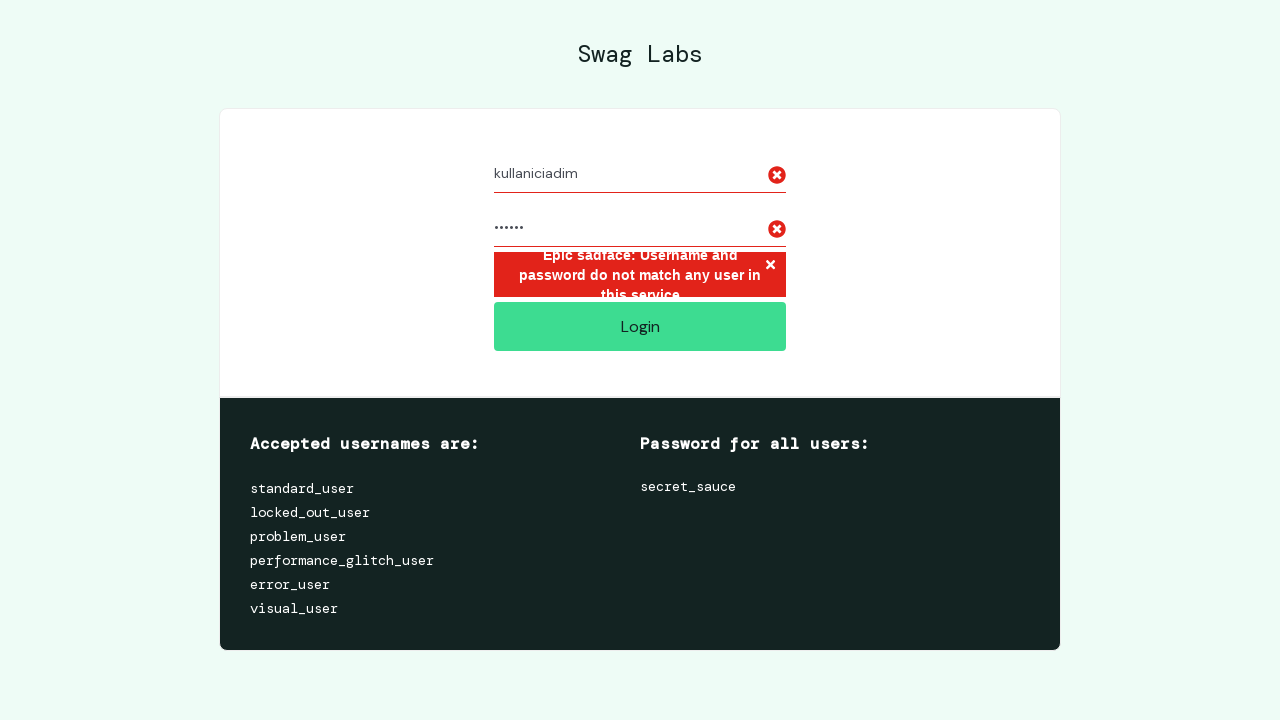

Verified error message for second invalid login attempt: 'Epic sadface: Username and password do not match any user in this service'
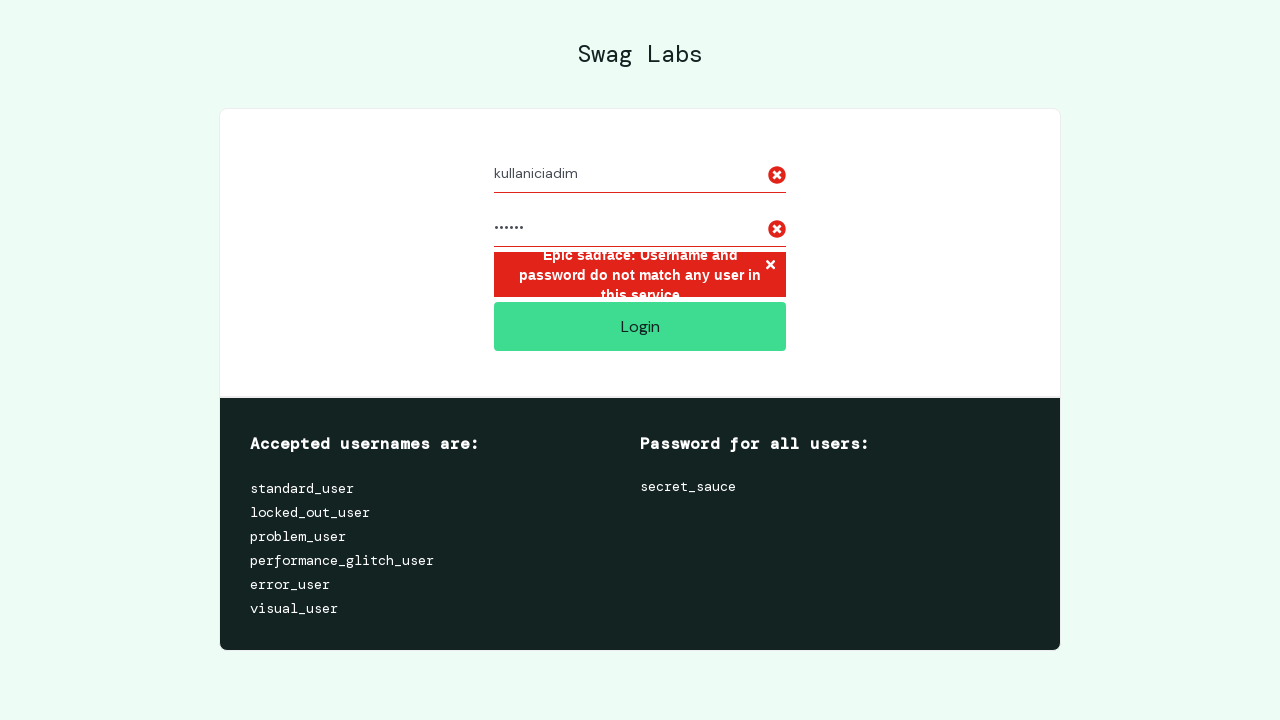

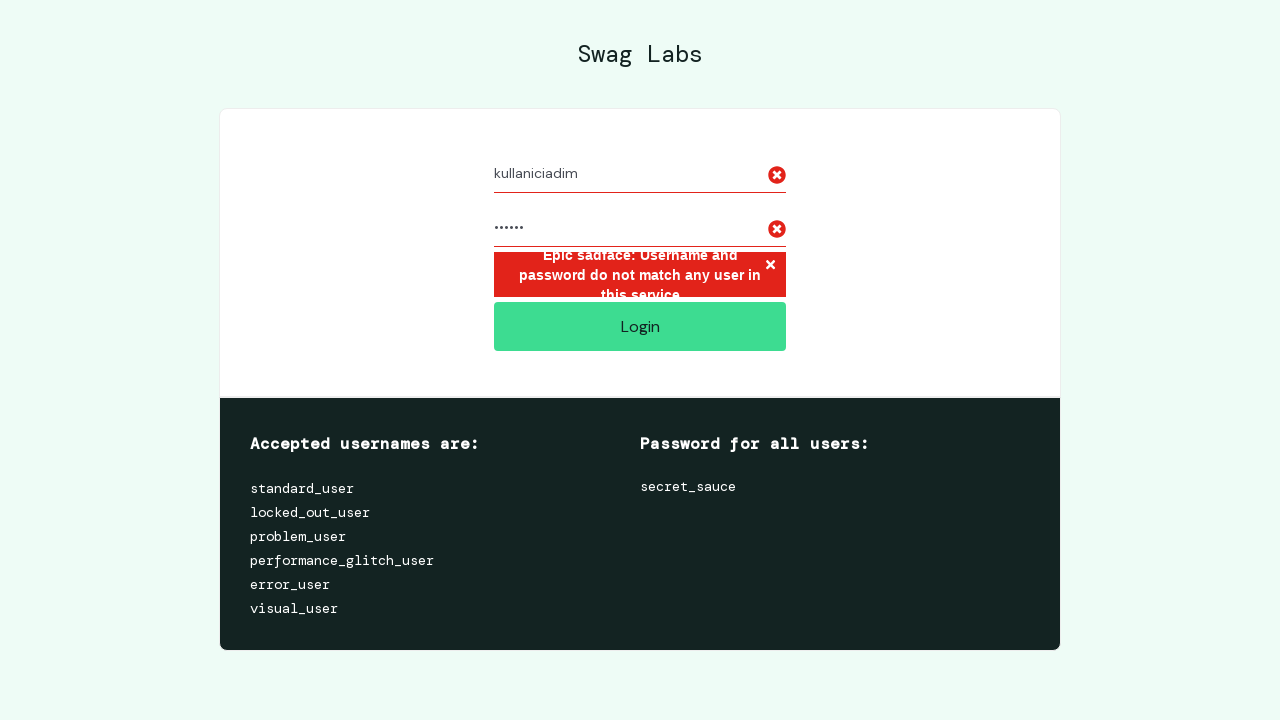